Tests JavaScript alert prompt functionality by triggering a prompt alert, entering text, and dismissing it

Starting URL: https://the-internet.herokuapp.com/javascript_alerts

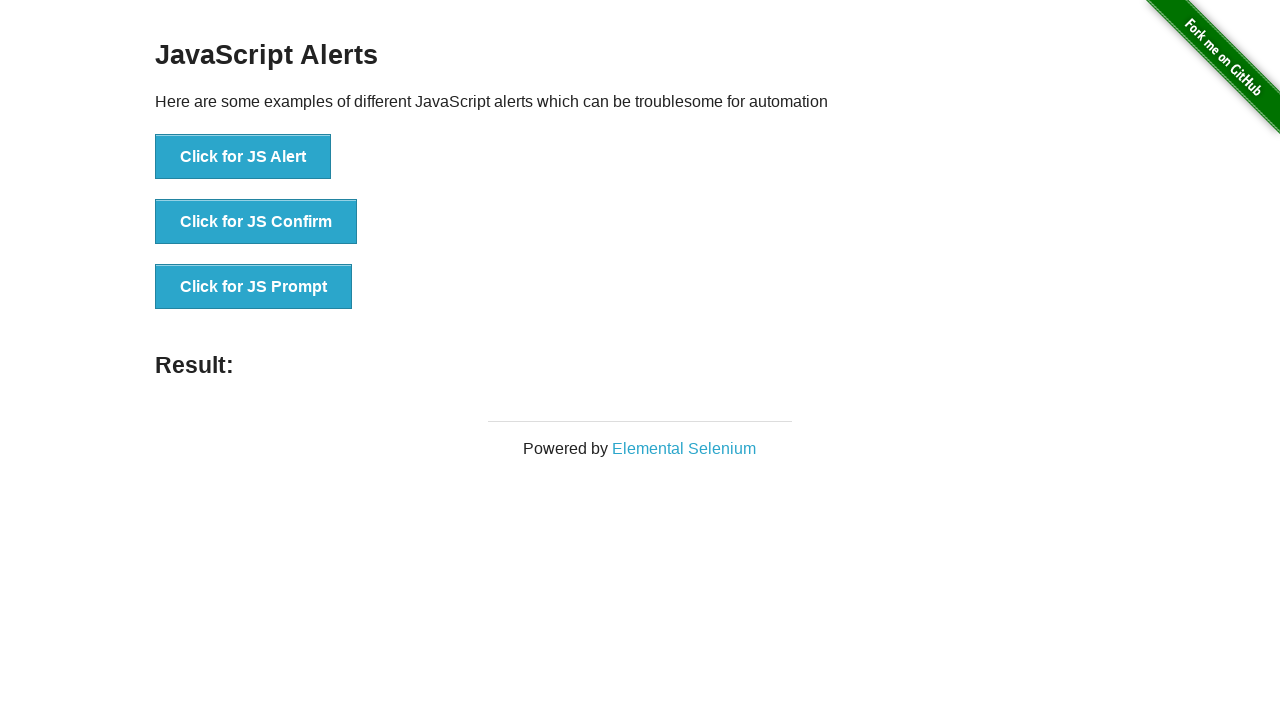

Clicked button to trigger JS prompt alert at (254, 287) on xpath=//button[normalize-space()='Click for JS Prompt']
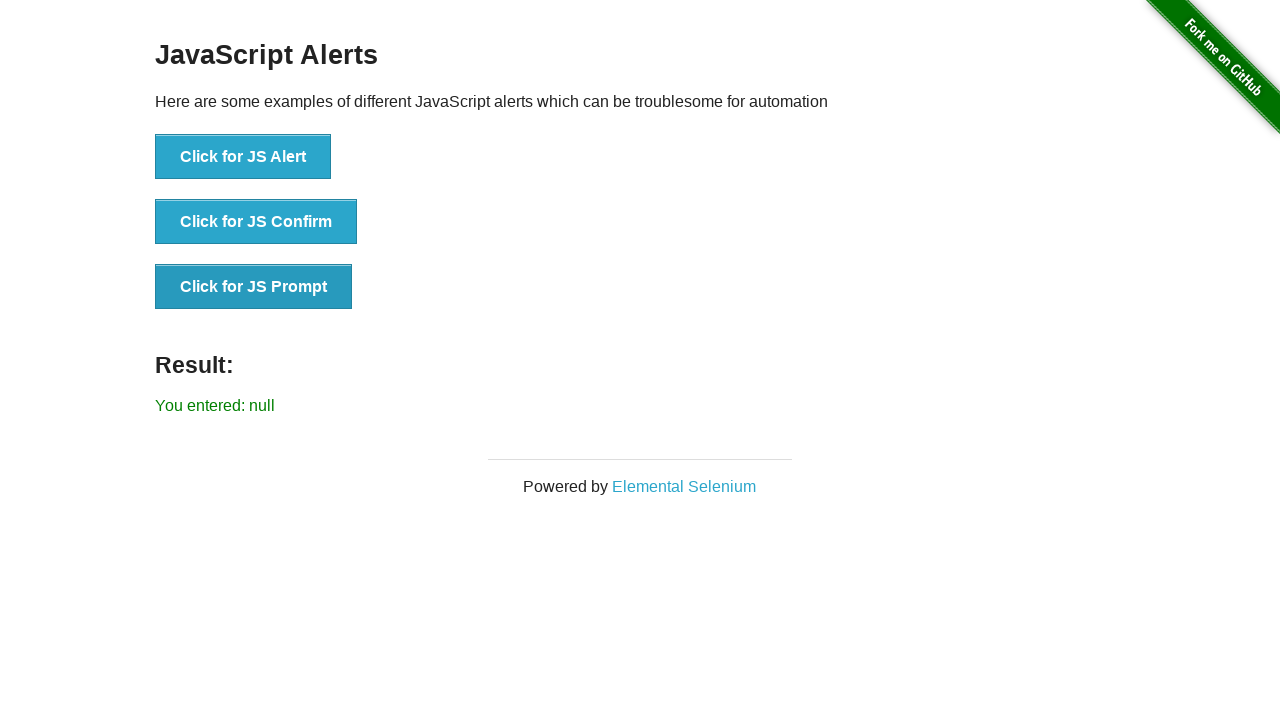

Set up dialog handler to dismiss prompts
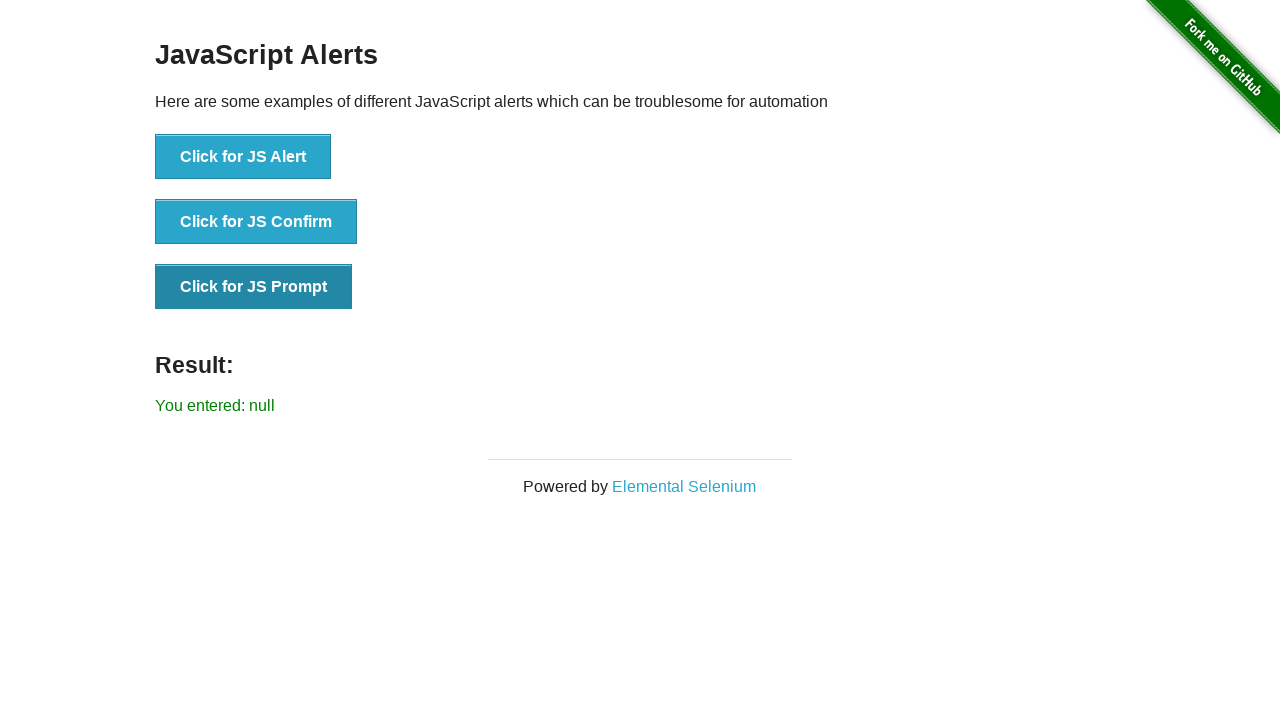

Clicked button again to trigger prompt and dismissed it at (254, 287) on xpath=//button[normalize-space()='Click for JS Prompt']
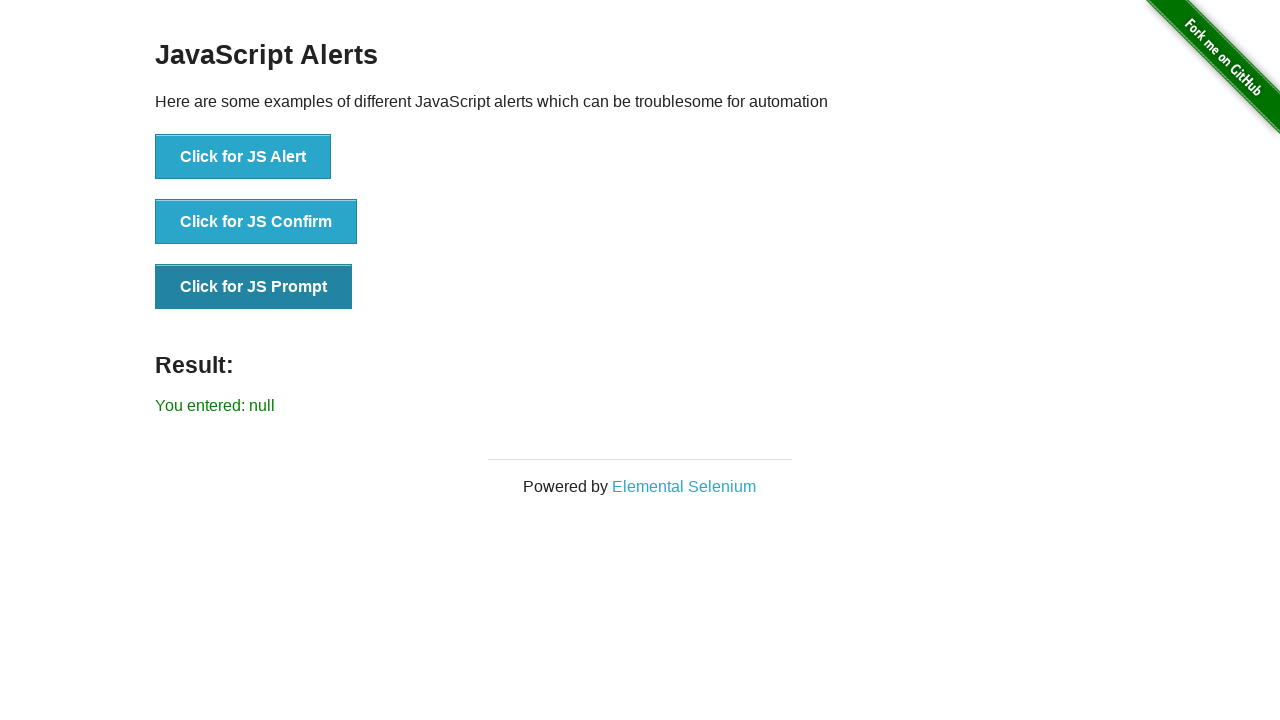

Set up dialog handler to accept prompt with text input
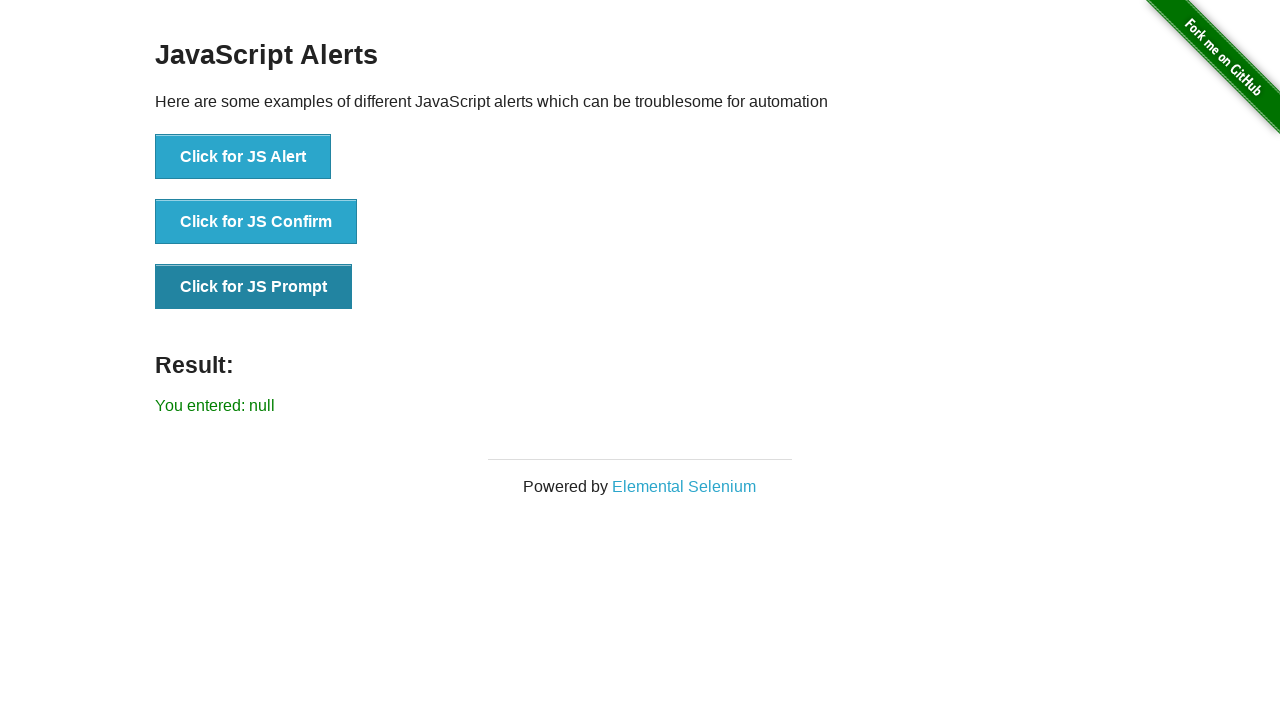

Clicked button to trigger prompt and accepted with 'This is test' text at (254, 287) on xpath=//button[normalize-space()='Click for JS Prompt']
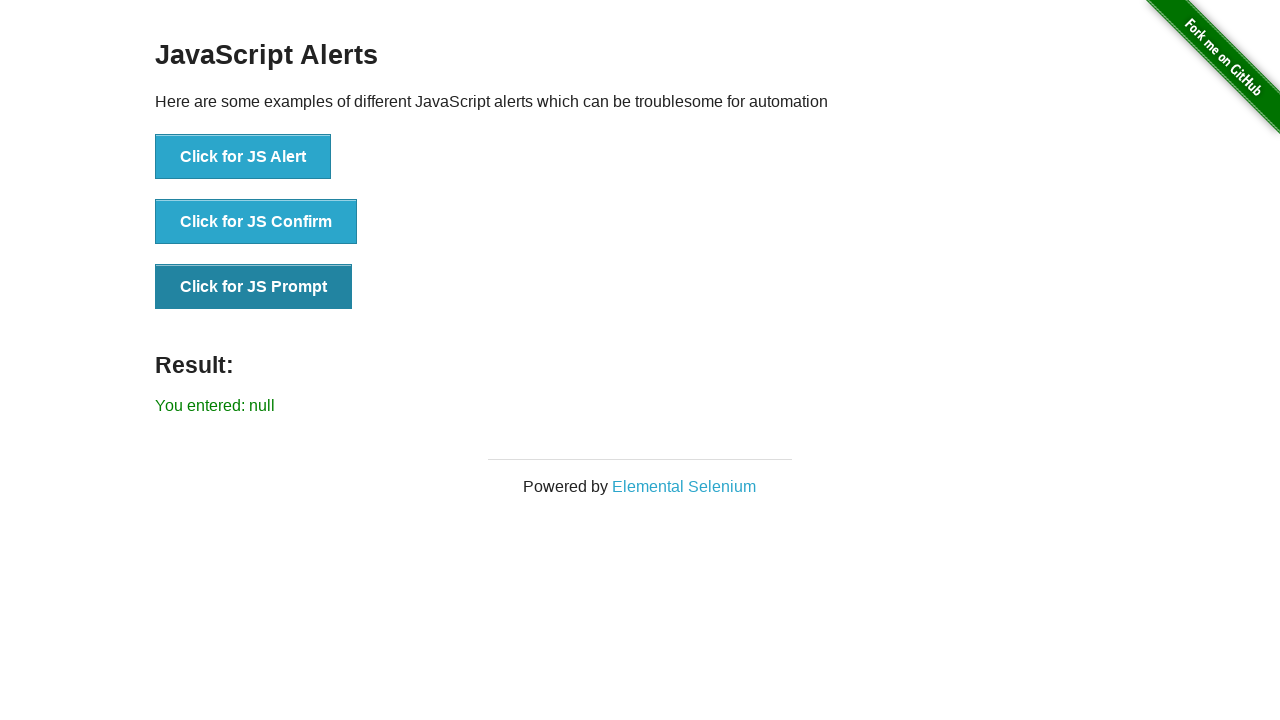

Result text element loaded and visible
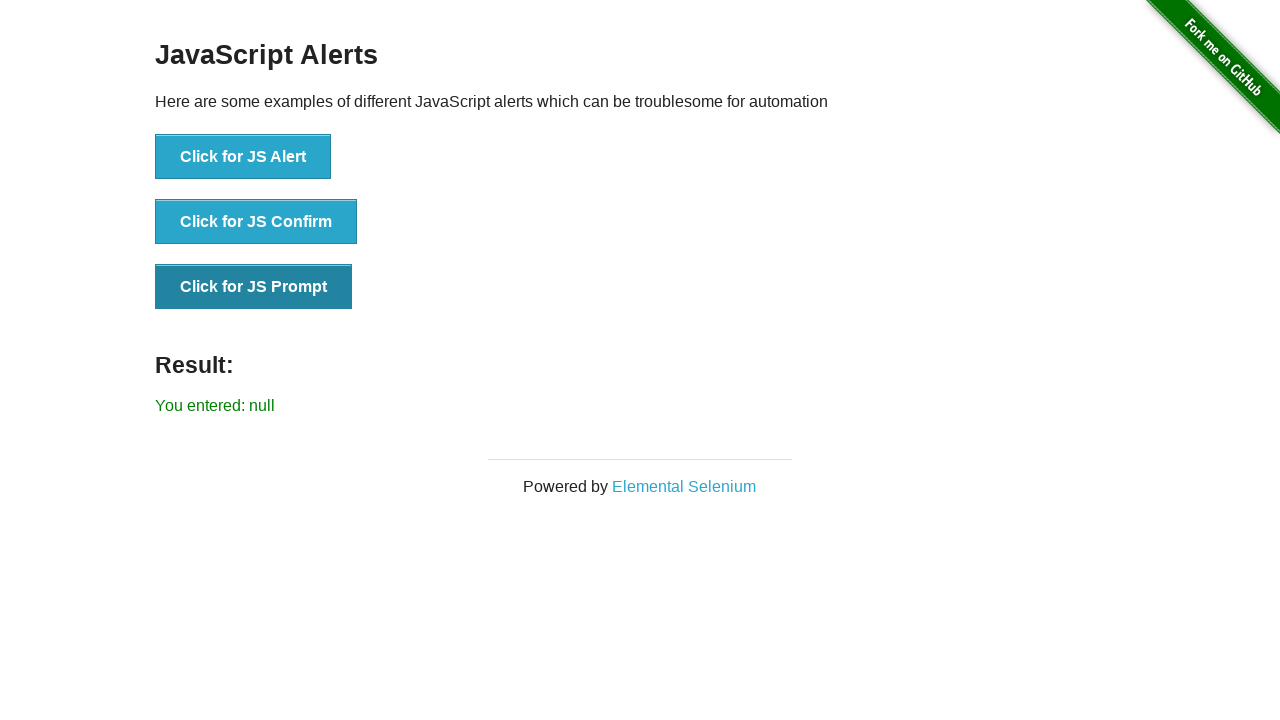

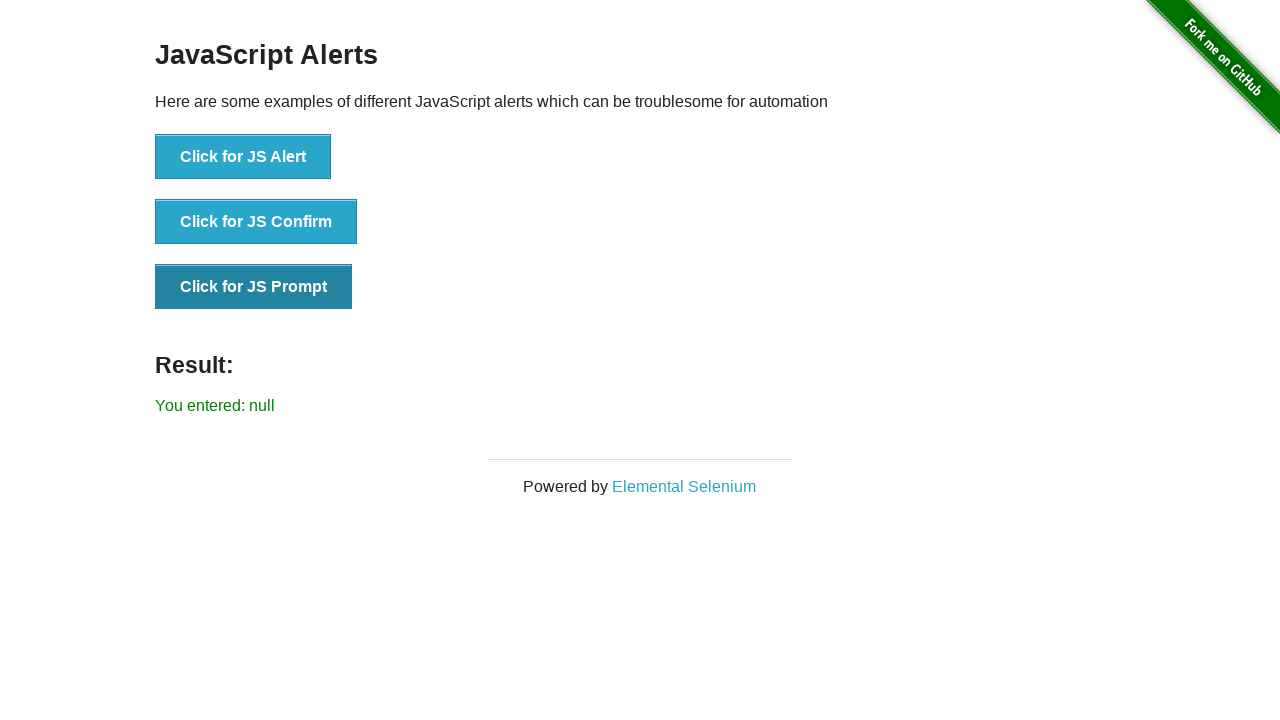